Tests radio button functionality by checking if the Male radio button is displayed and enabled, then clicking it if not already selected

Starting URL: https://syntaxprojects.com/basic-radiobutton-demo.php

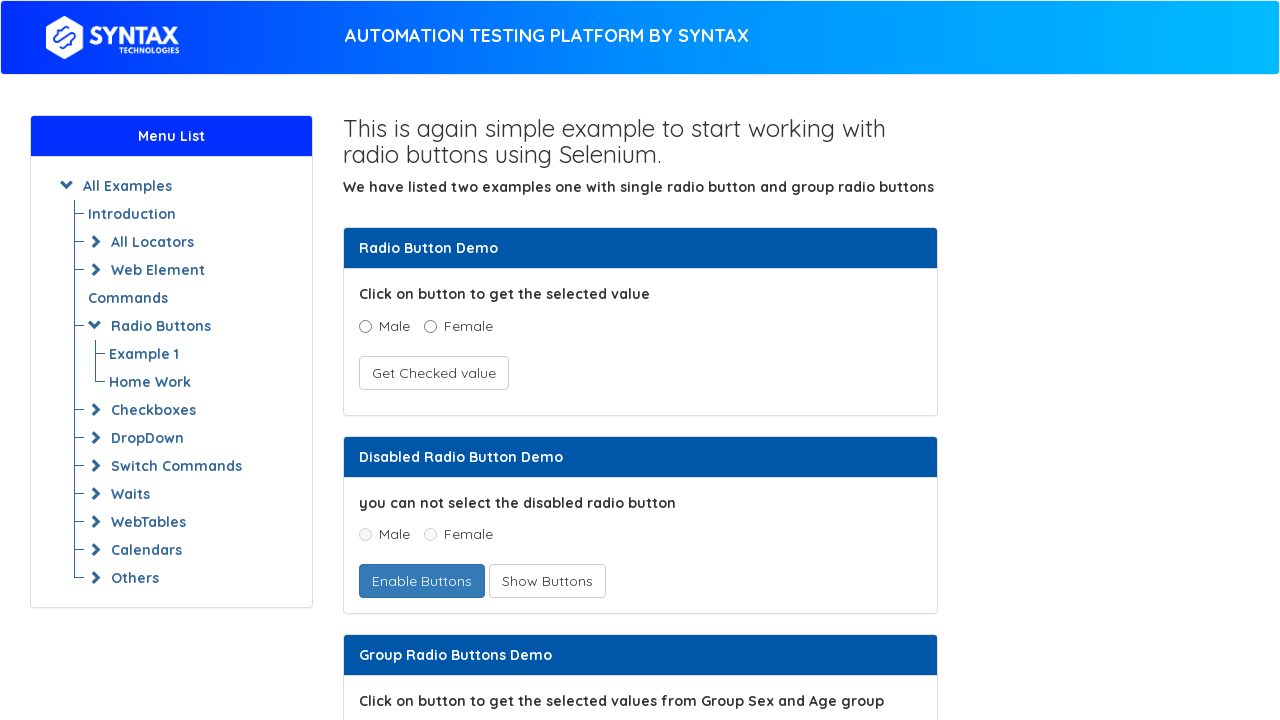

Located Male radio button element
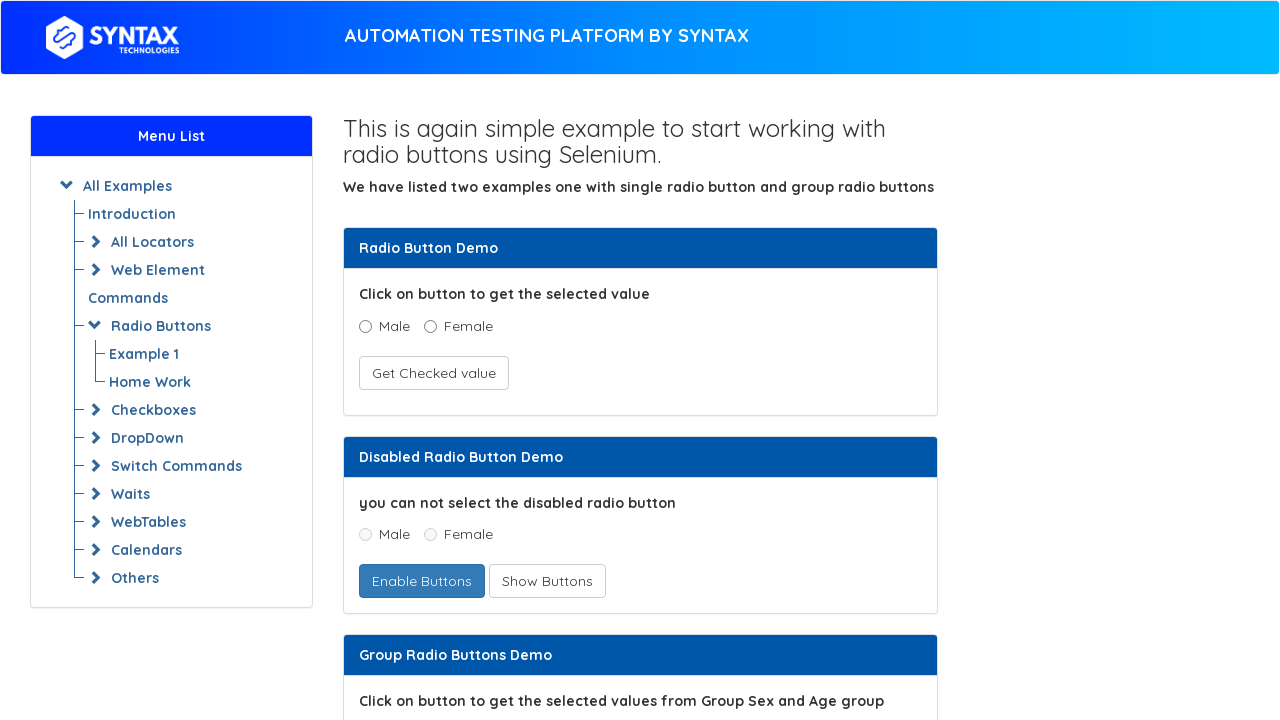

Male radio button is now visible
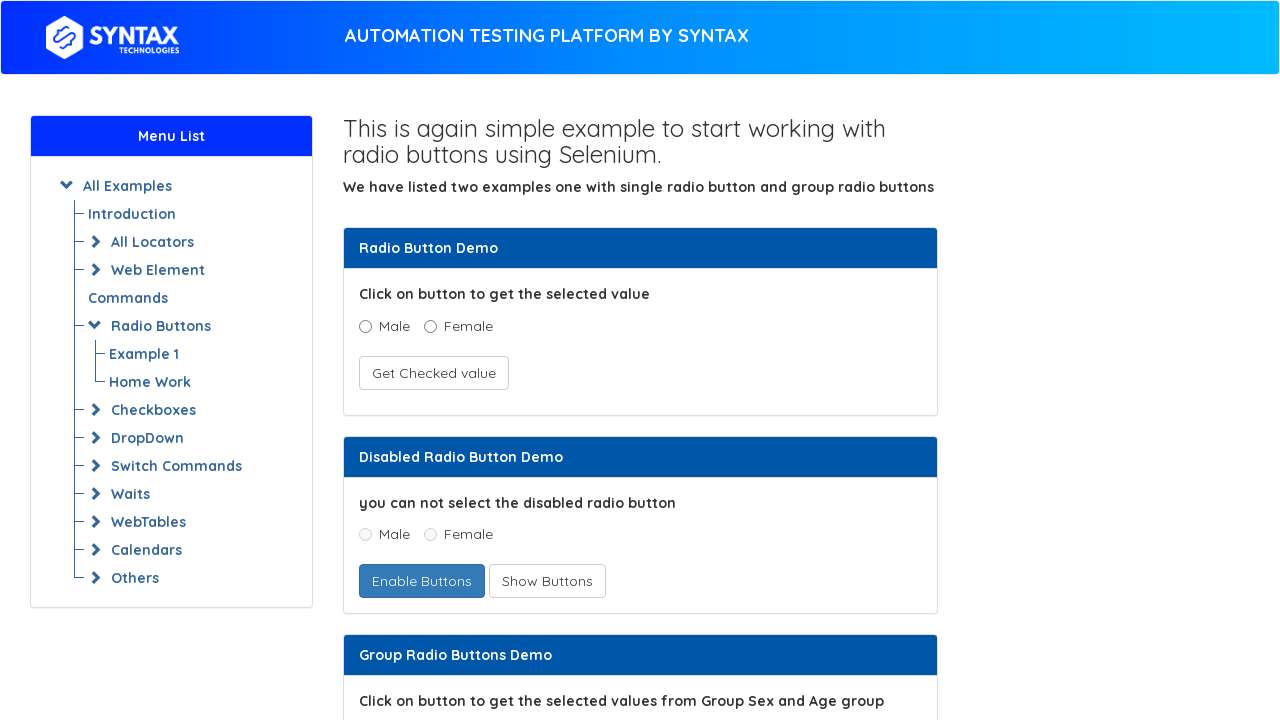

Male radio button was not selected, clicked to select it at (365, 326) on input[name='optradio'][value='Male']
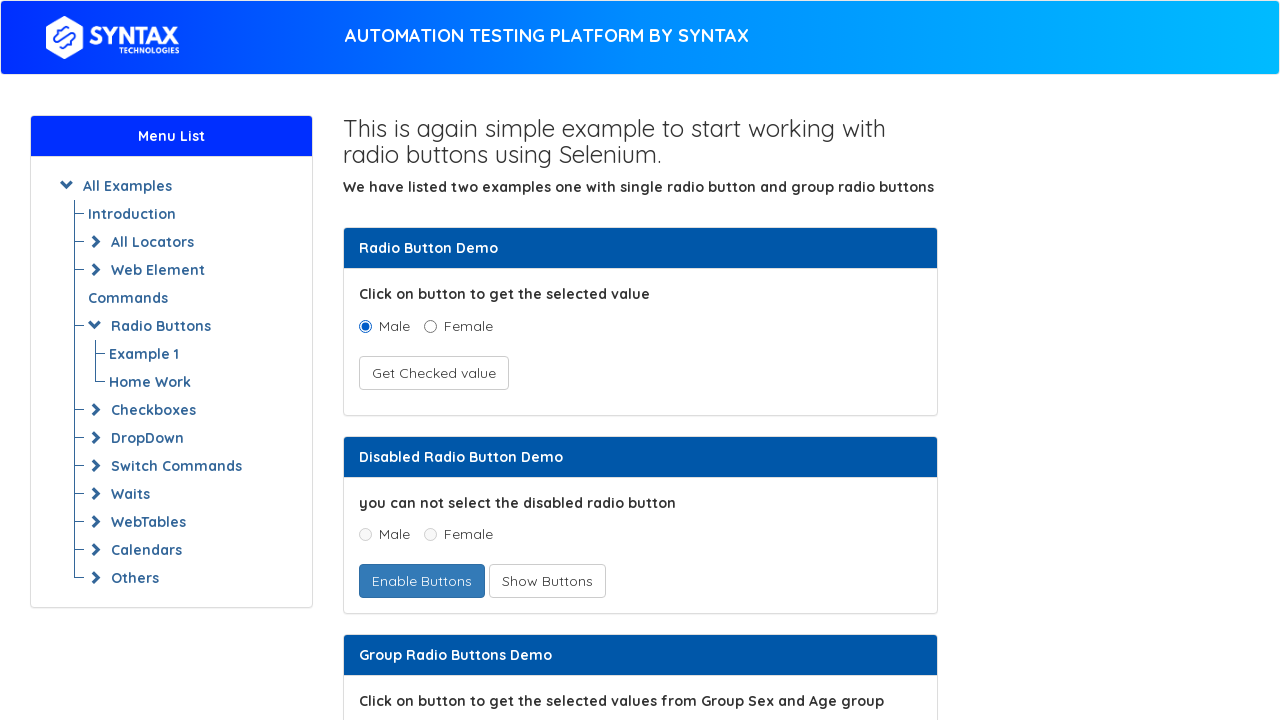

Verified Male radio button is attached to DOM
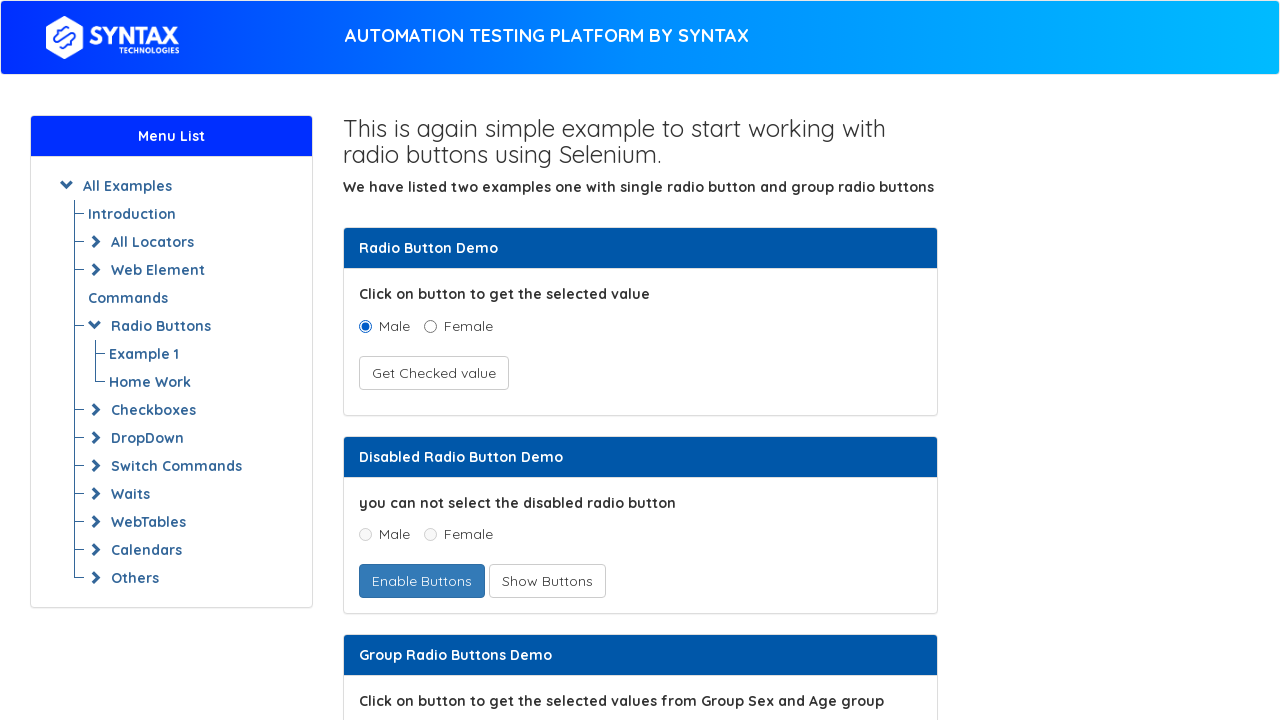

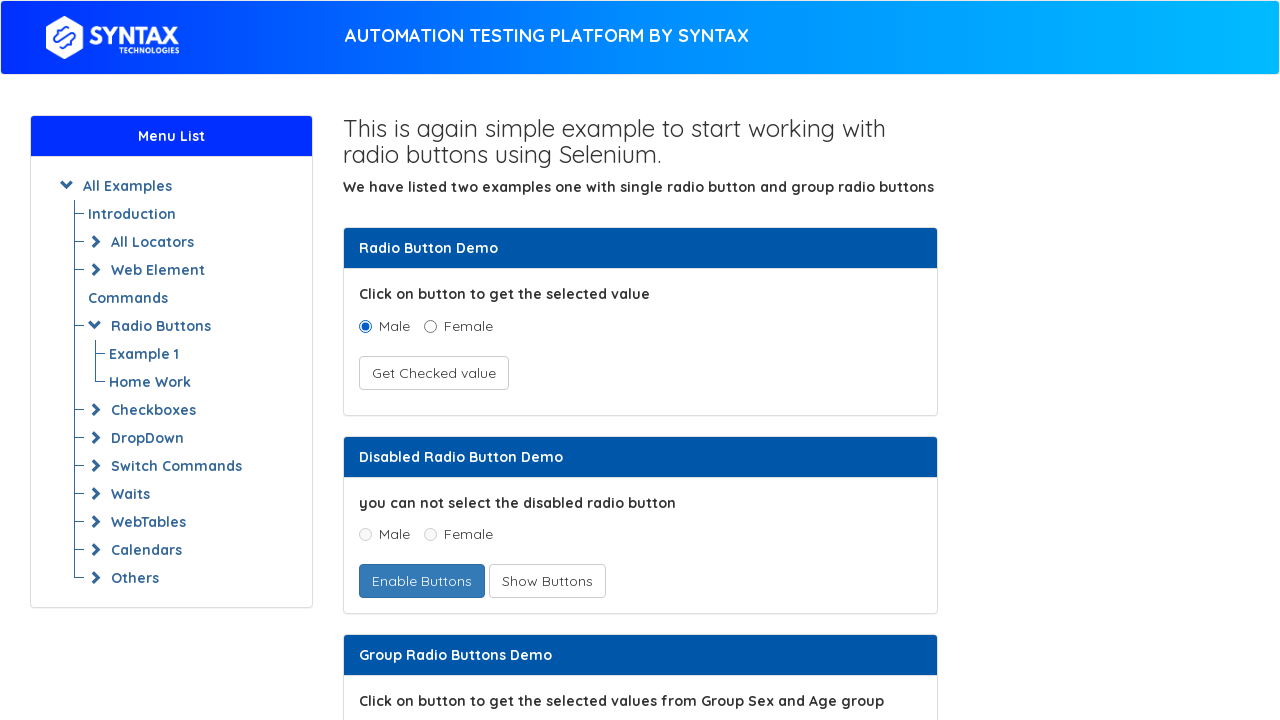